Navigates to YouTube and attempts to click an element to demonstrate test failure handling

Starting URL: https://www.youtube.com/

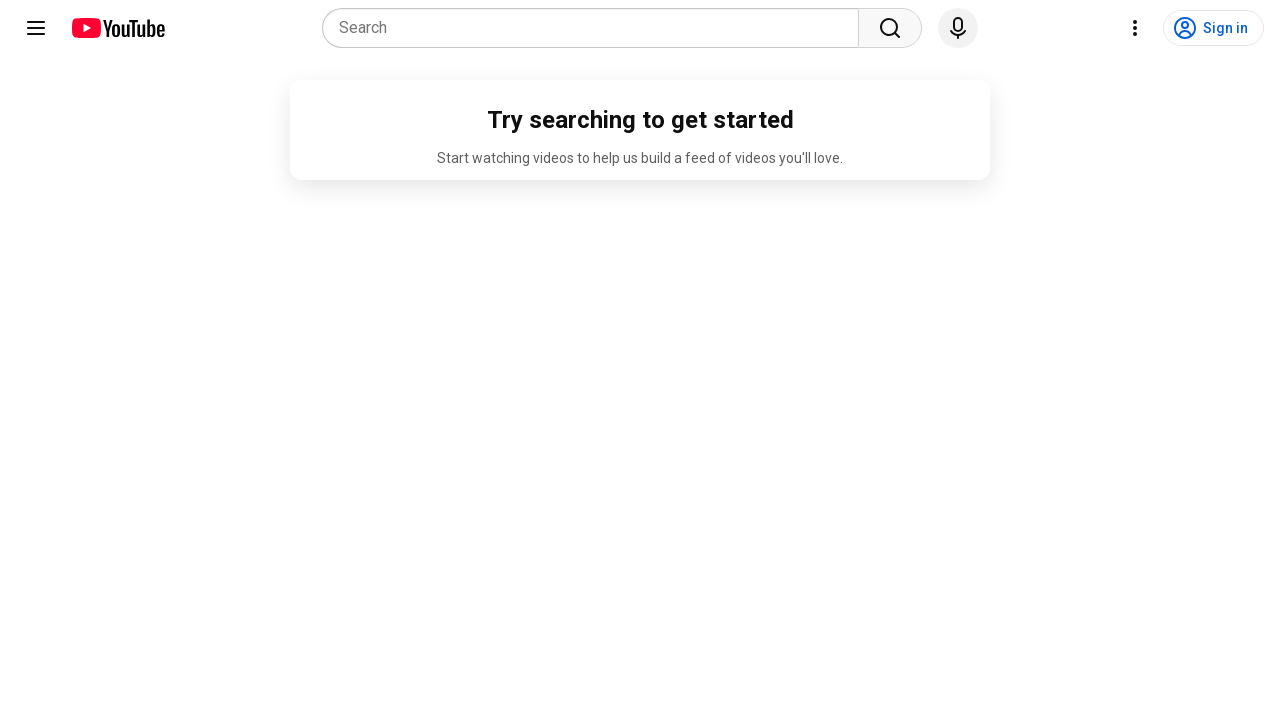

Navigated to YouTube homepage
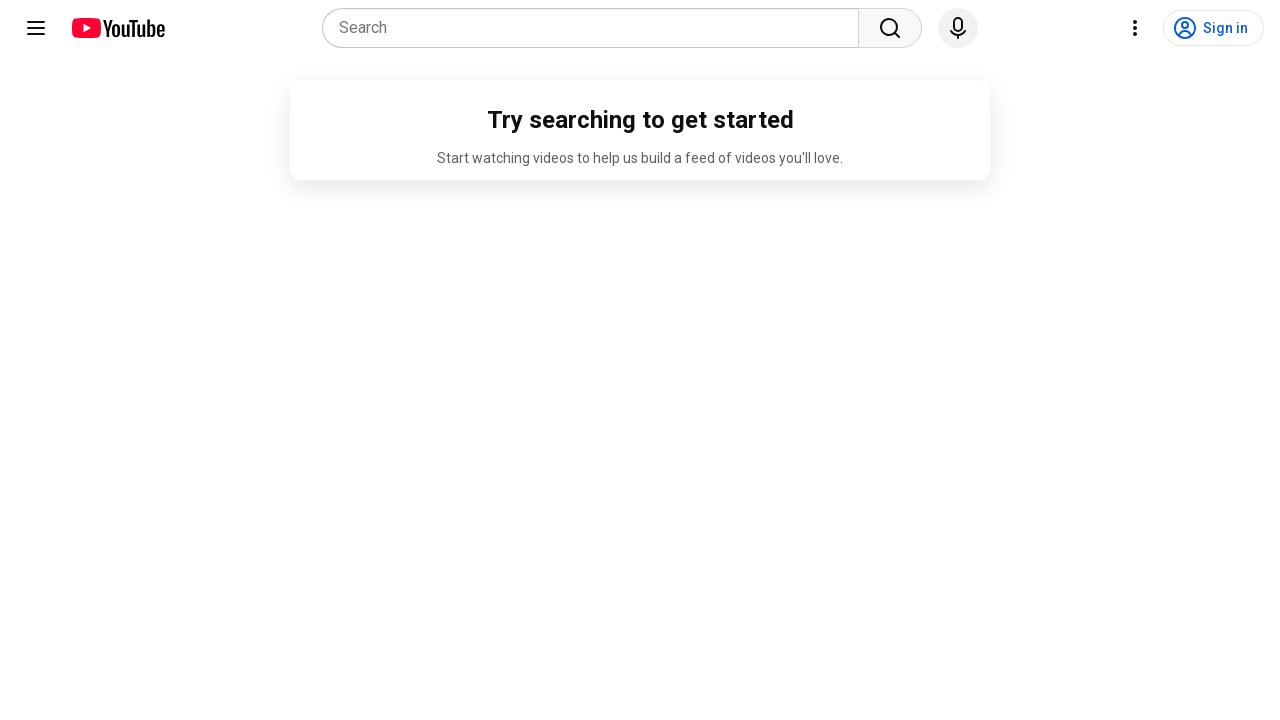

Failed to click element with name='Youtube' - element not found on [name="Youtube"]
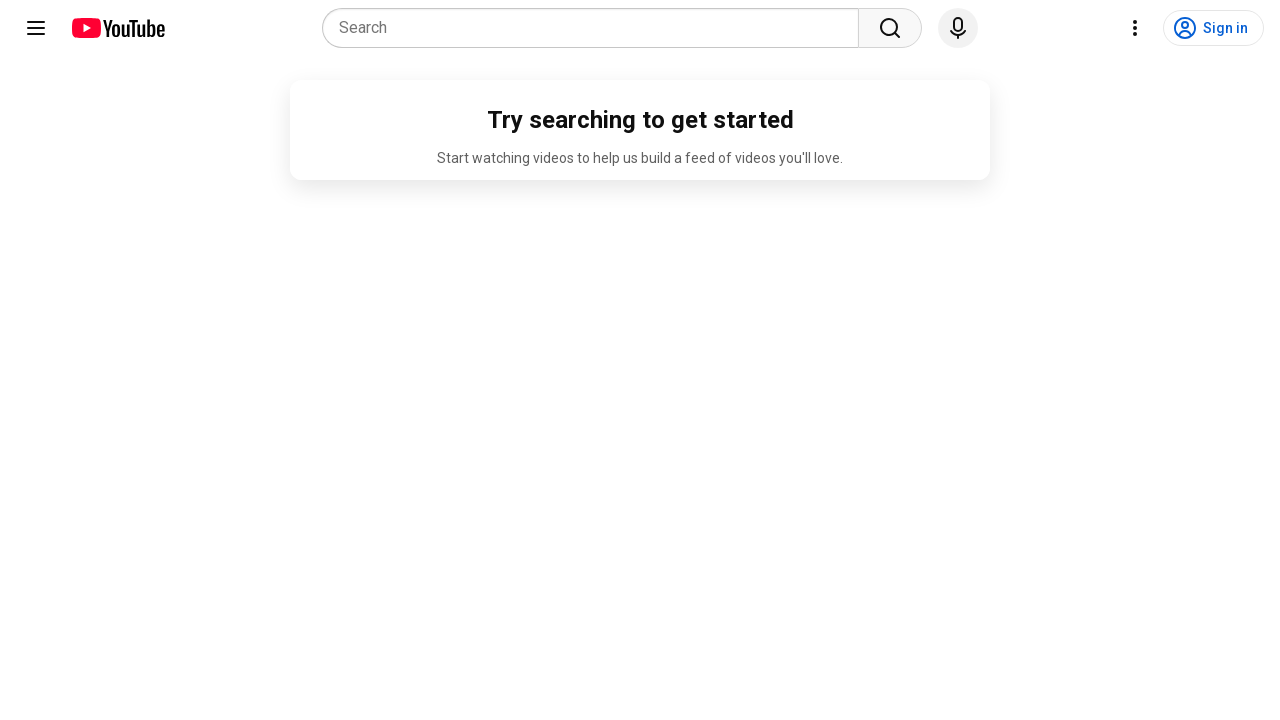

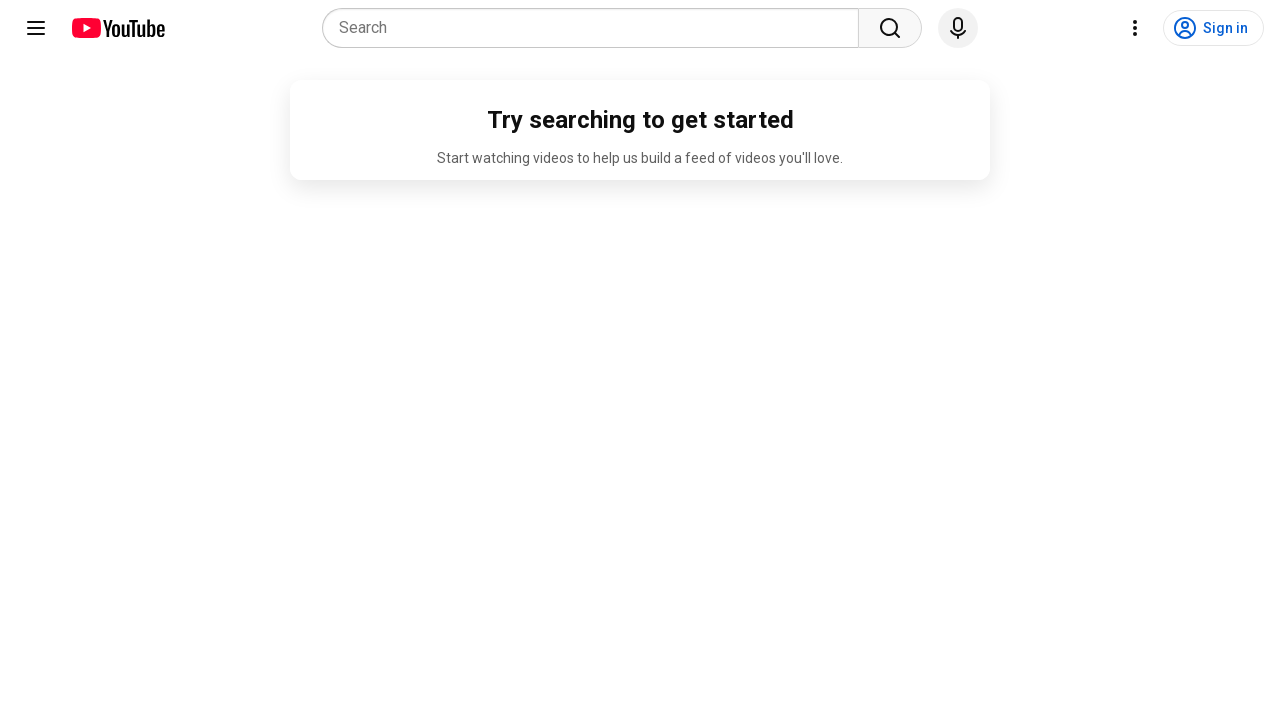